Tests right-click context menu interaction on a webpage element by performing a context click on a heading, navigating through the context menu options using keyboard, and taking a screenshot.

Starting URL: http://greenstech.in/selenium-course-content.html

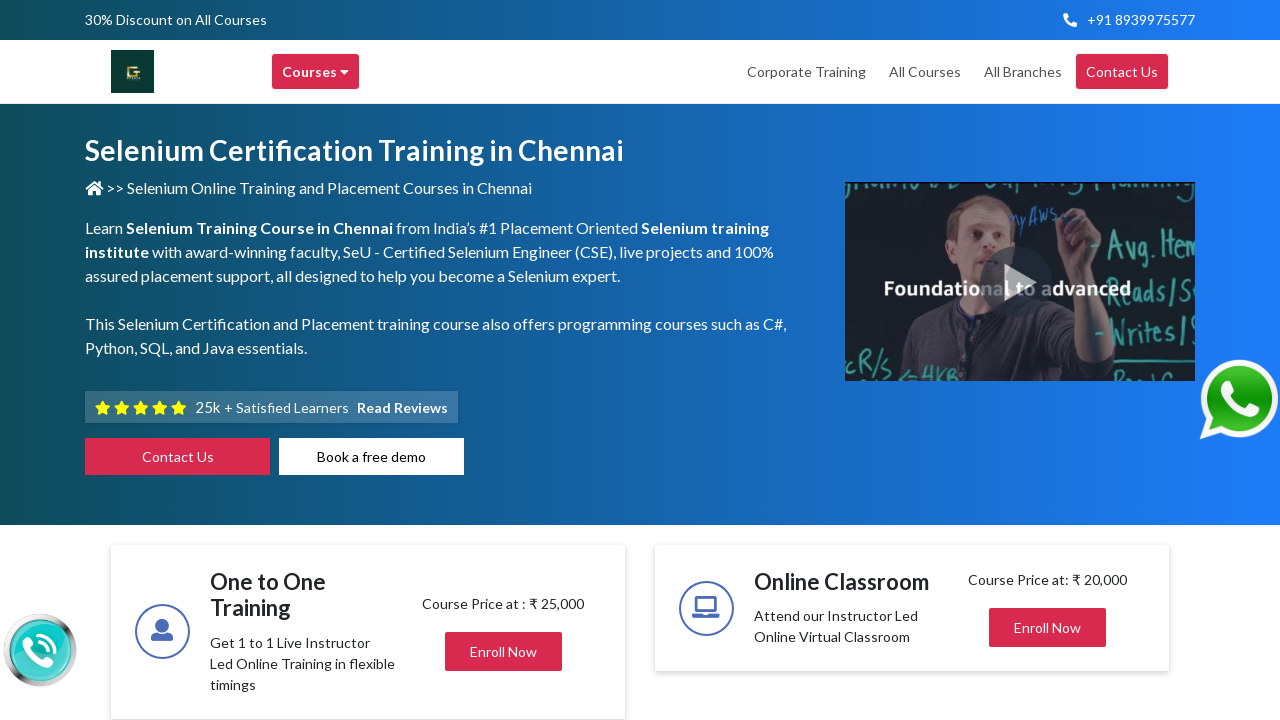

Located the Framework Test Papers heading element
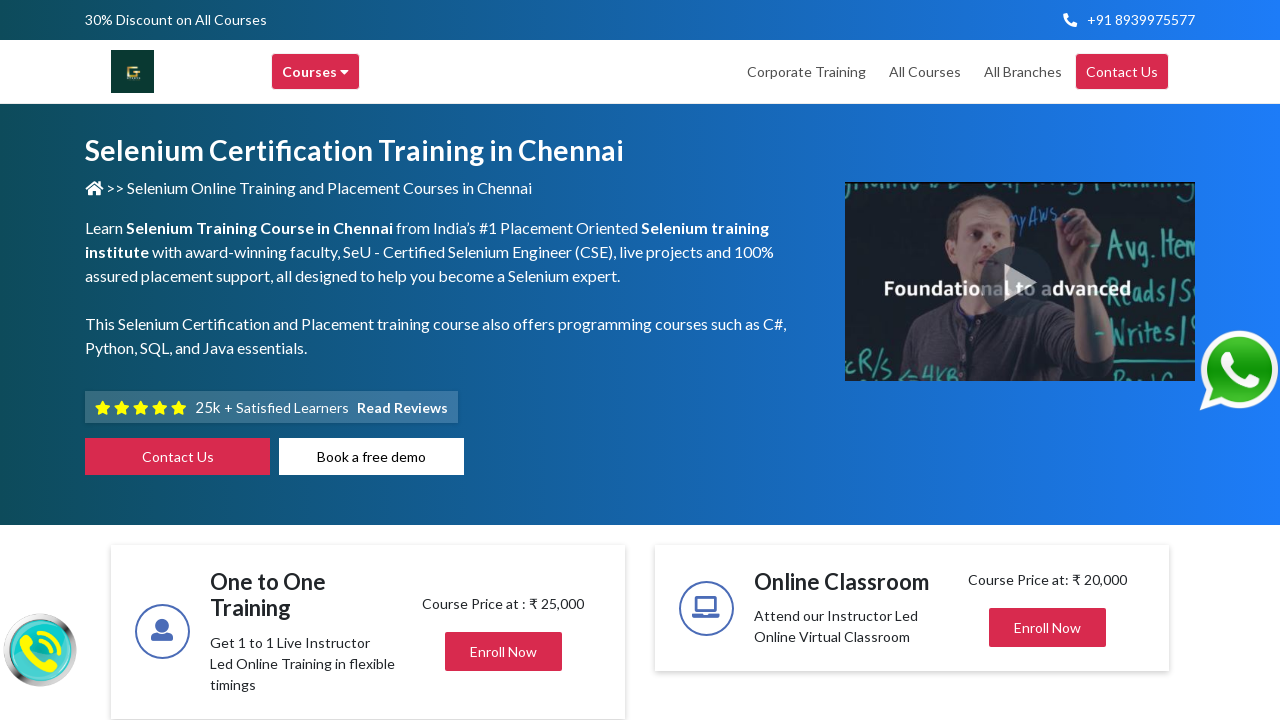

Right-clicked on Framework Test Papers heading to open context menu at (1038, 361) on xpath=//h2[contains(text(),'Framework Test Papers')]
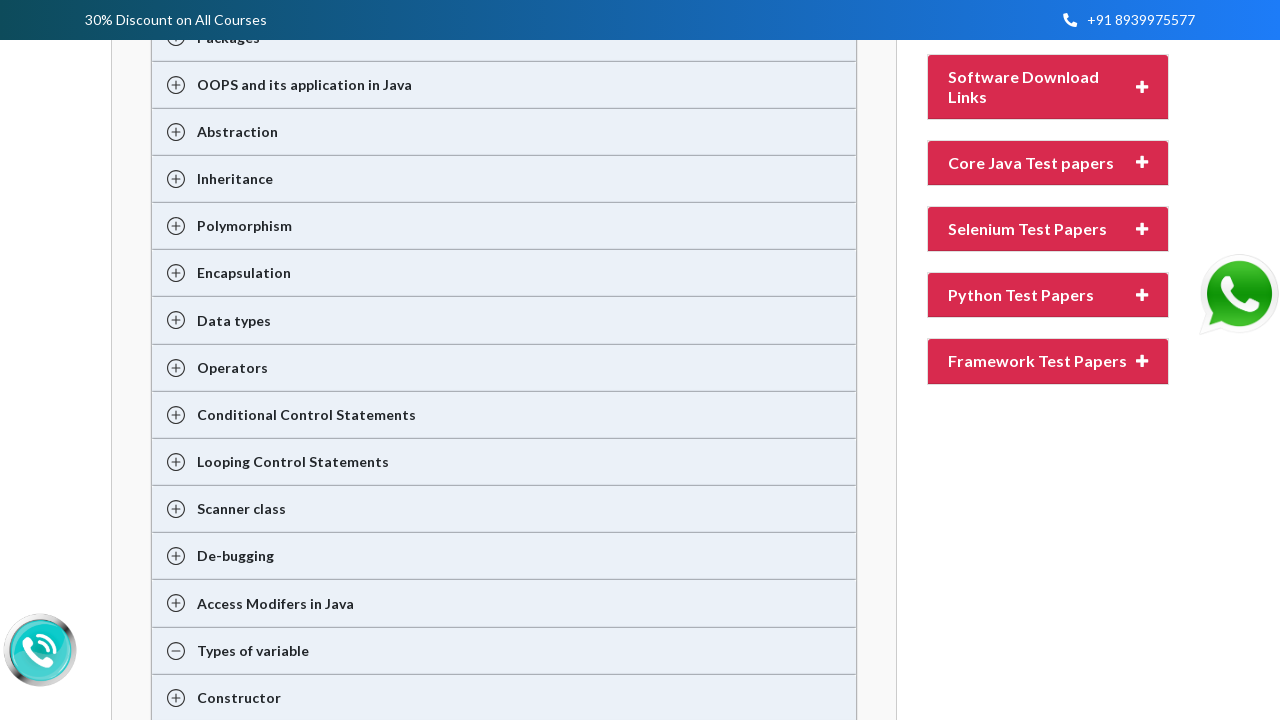

Pressed ArrowDown to navigate context menu (iteration 1/8)
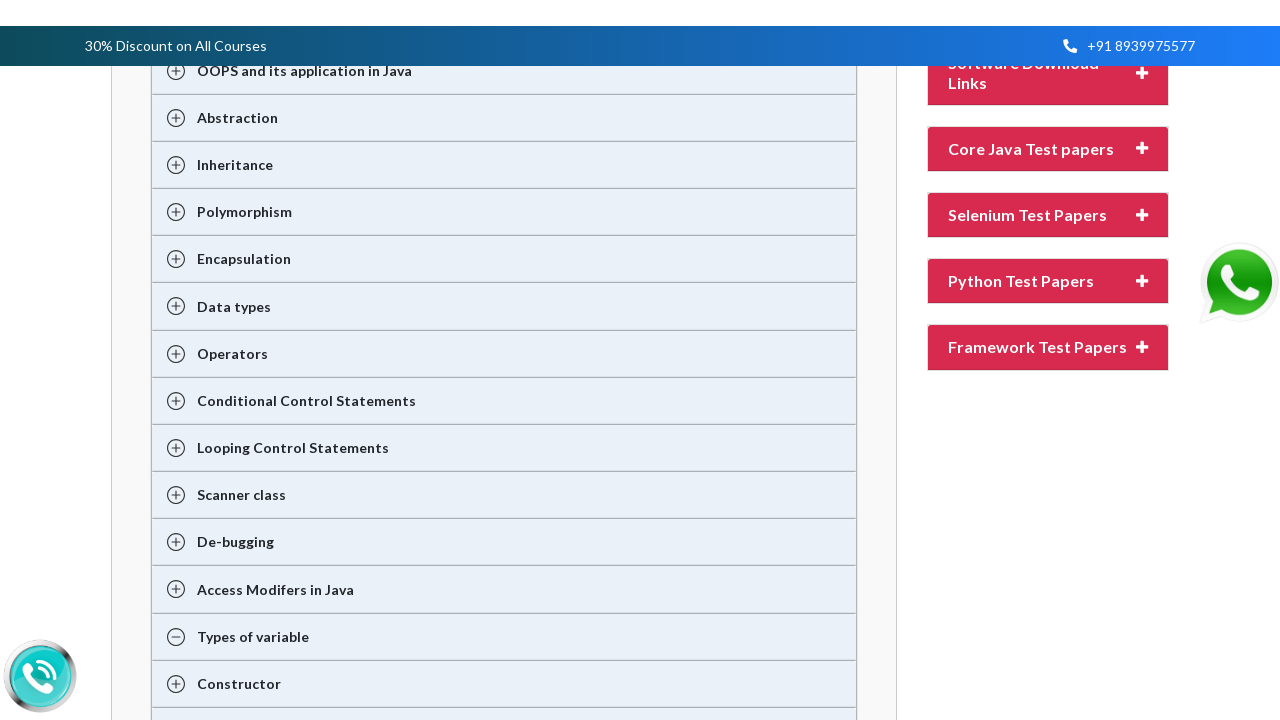

Pressed ArrowDown to navigate context menu (iteration 2/8)
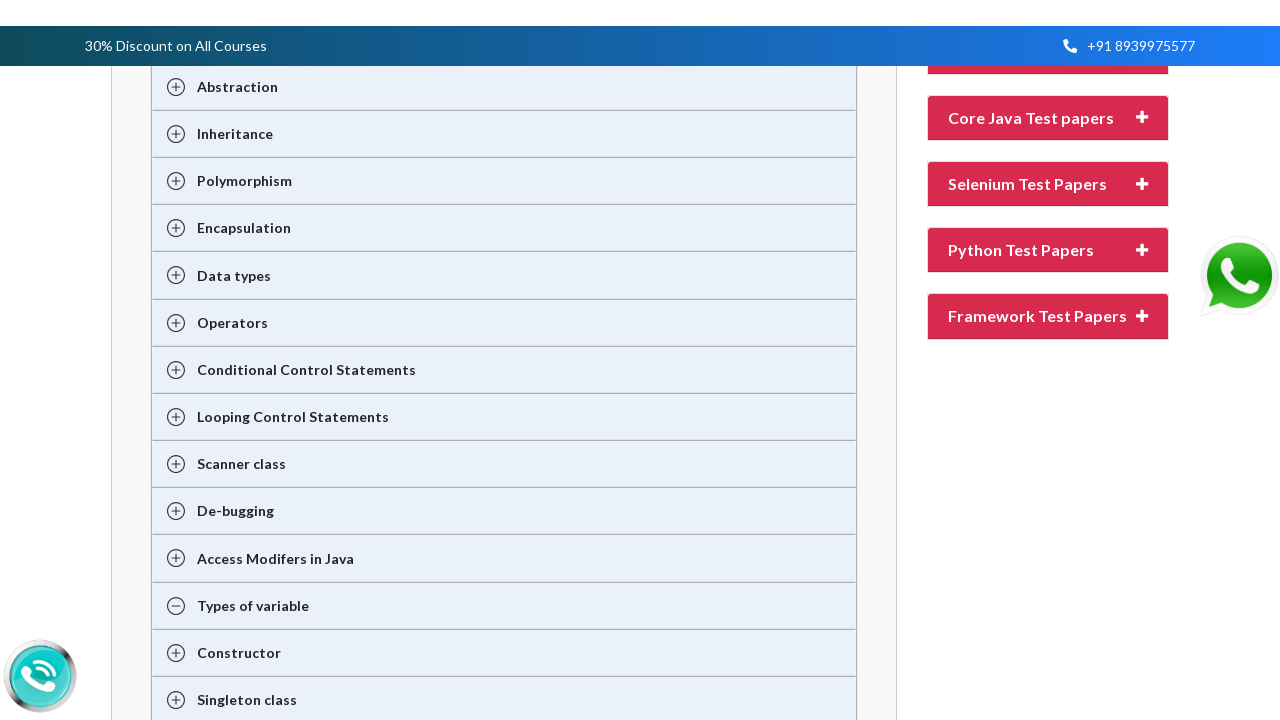

Pressed ArrowDown to navigate context menu (iteration 3/8)
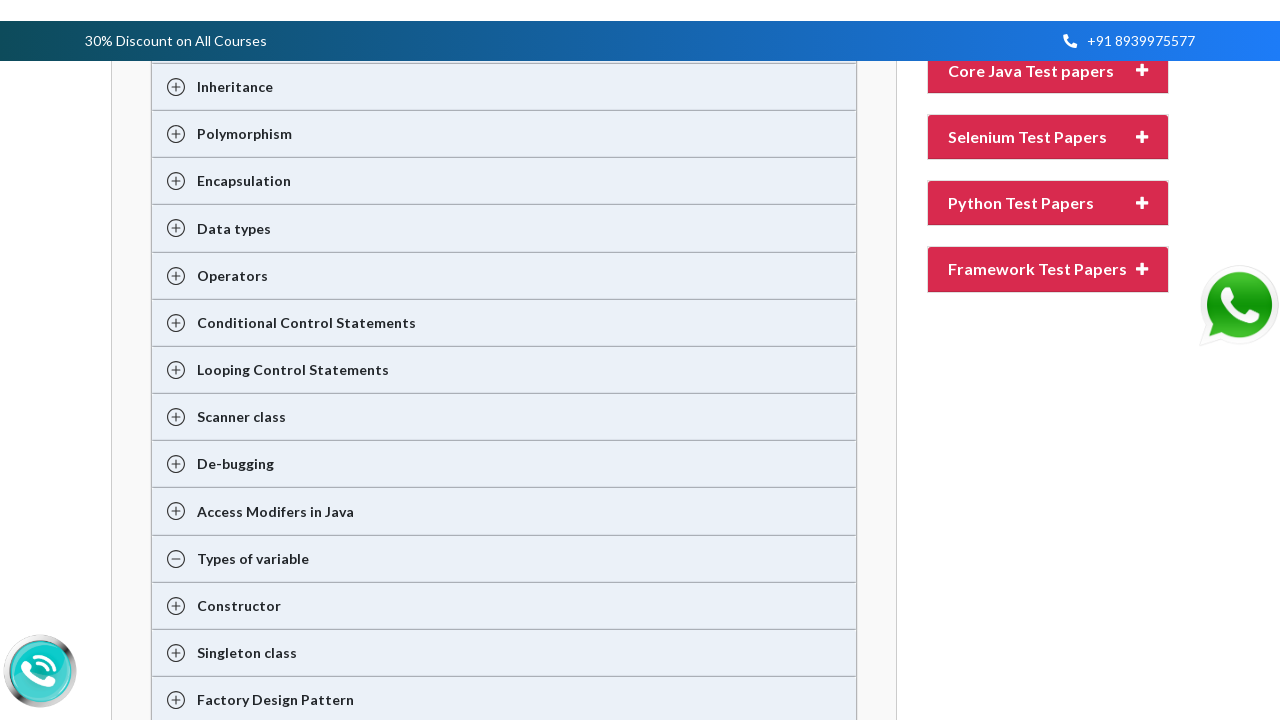

Pressed ArrowDown to navigate context menu (iteration 4/8)
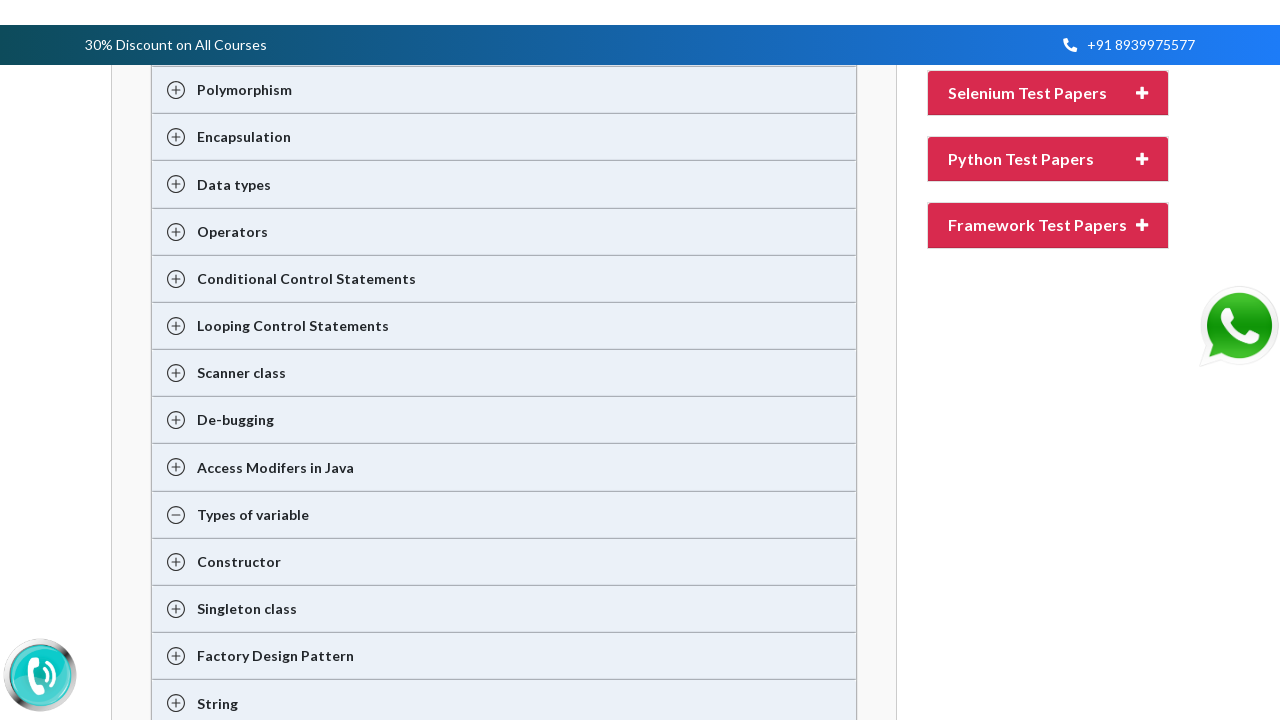

Pressed ArrowDown to navigate context menu (iteration 5/8)
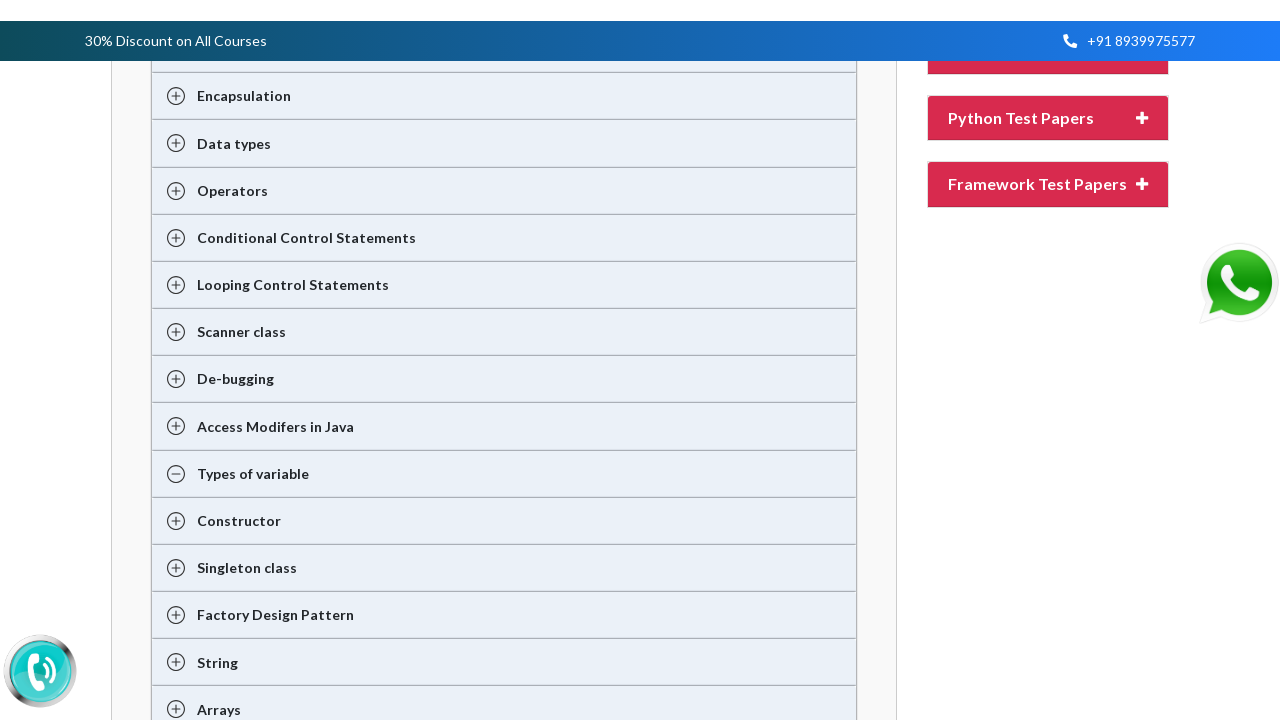

Pressed ArrowDown to navigate context menu (iteration 6/8)
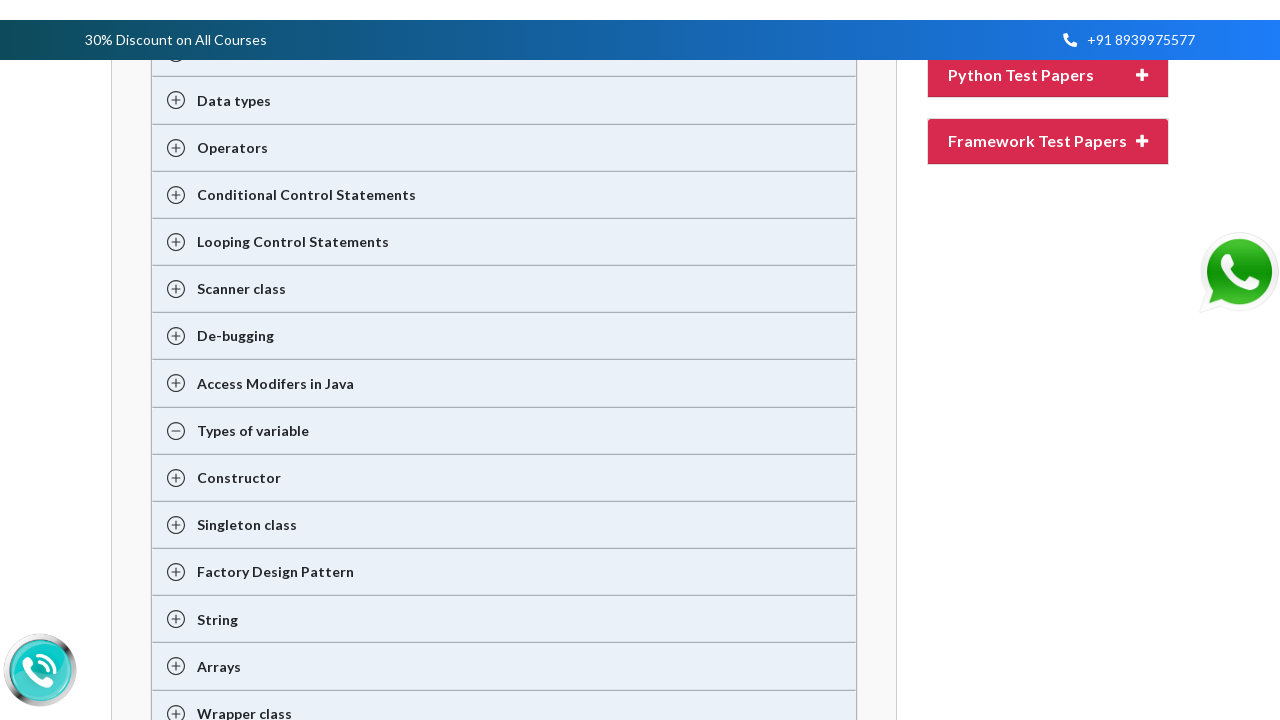

Pressed ArrowDown to navigate context menu (iteration 7/8)
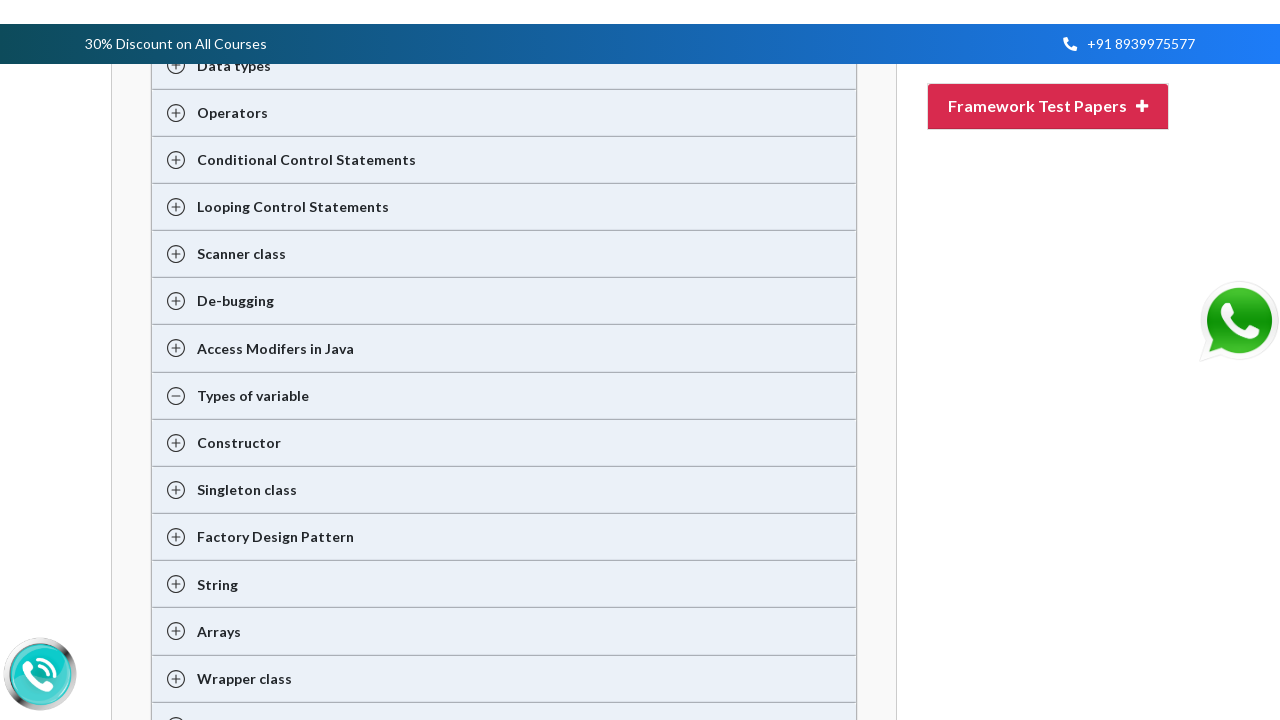

Pressed ArrowDown to navigate context menu (iteration 8/8)
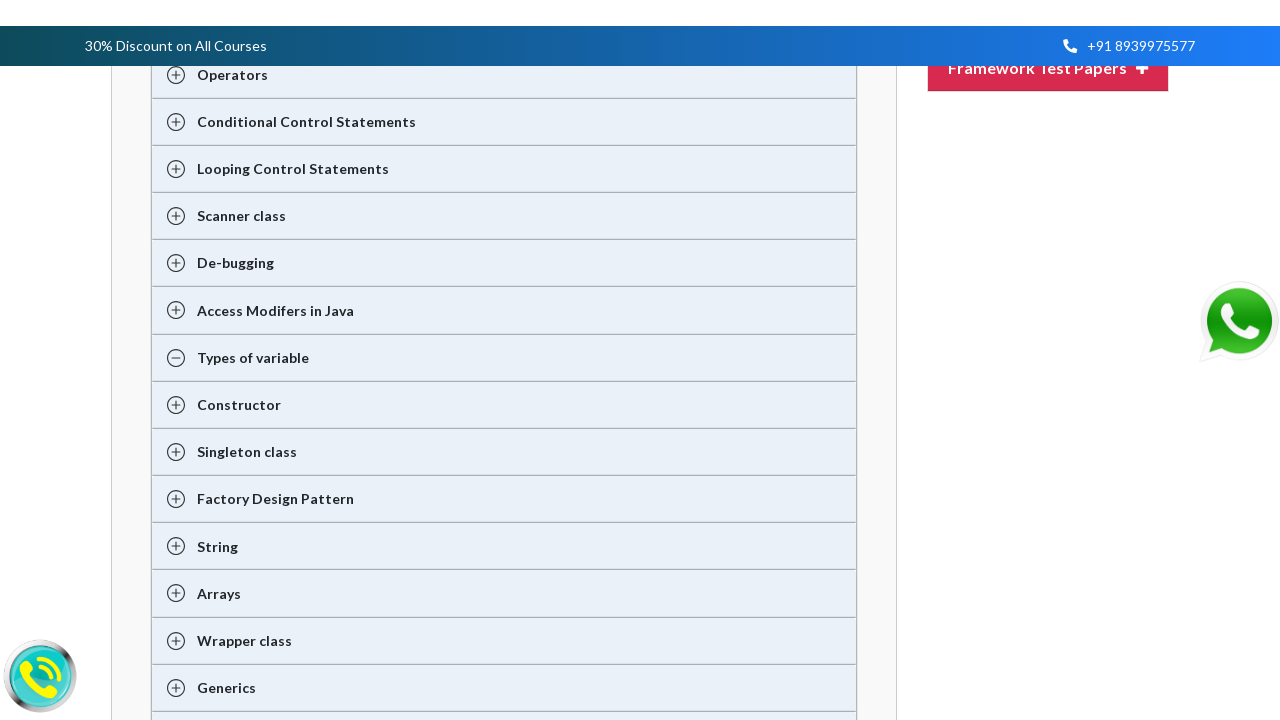

Pressed Enter to select the context menu option
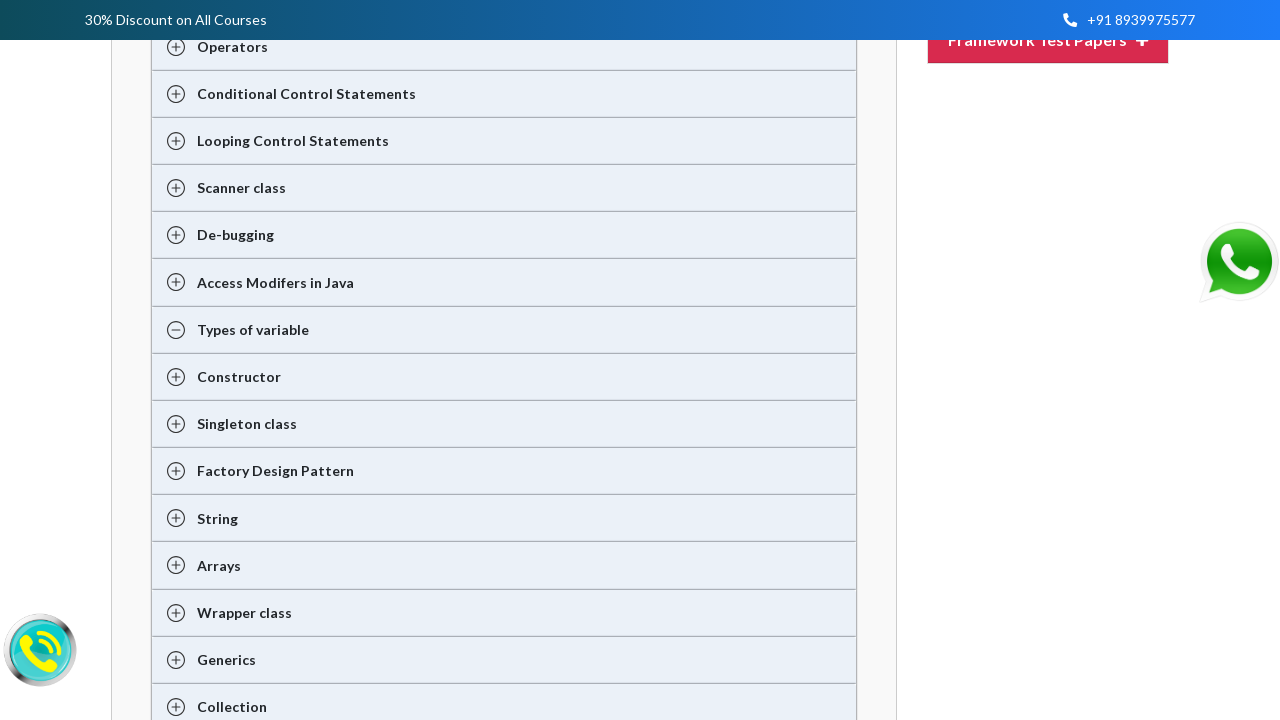

Waited 2 seconds for action to complete
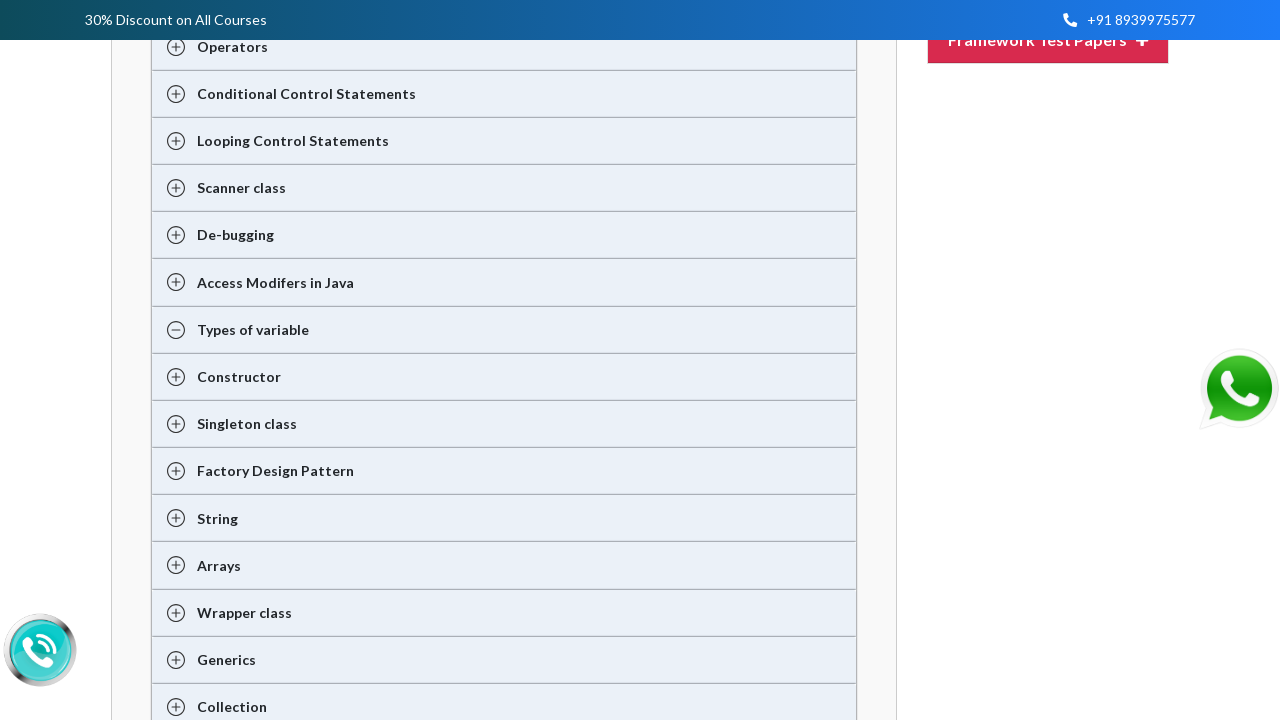

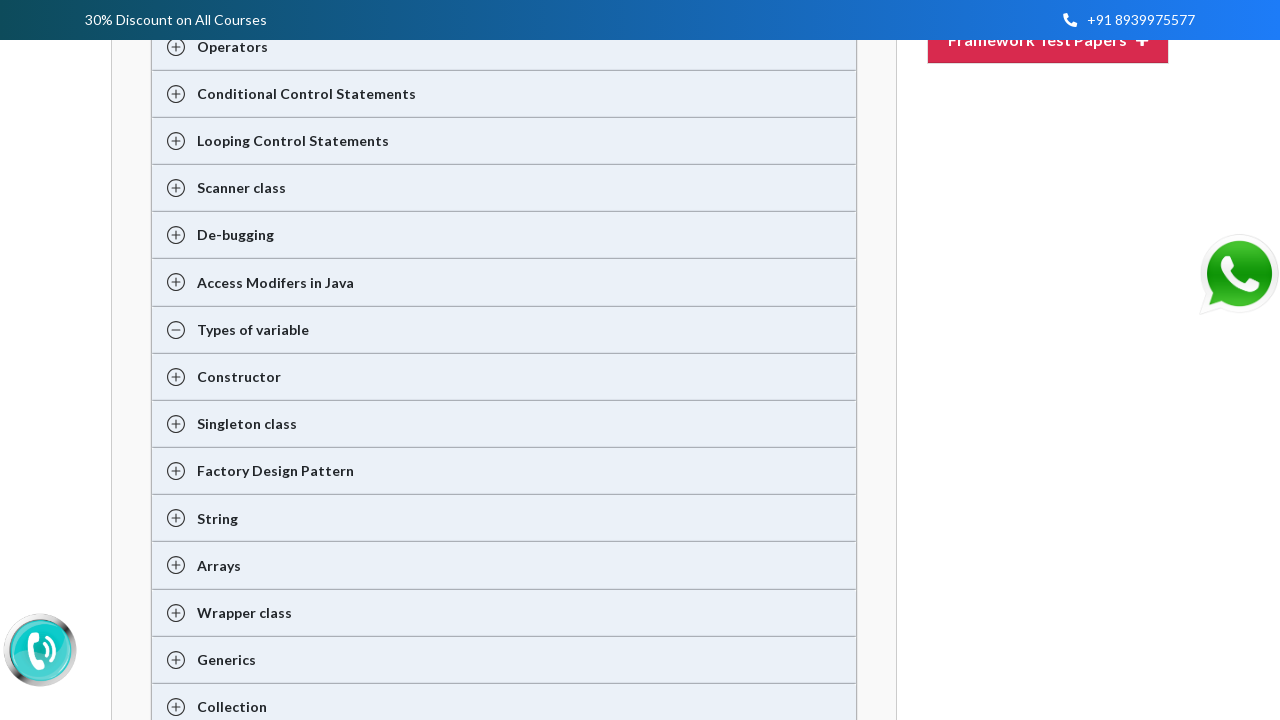